Tests pagination functionality by navigating through table pages to find a specific fruit and extract its price and discount information

Starting URL: https://rahulshettyacademy.com/seleniumPractise/#/offers

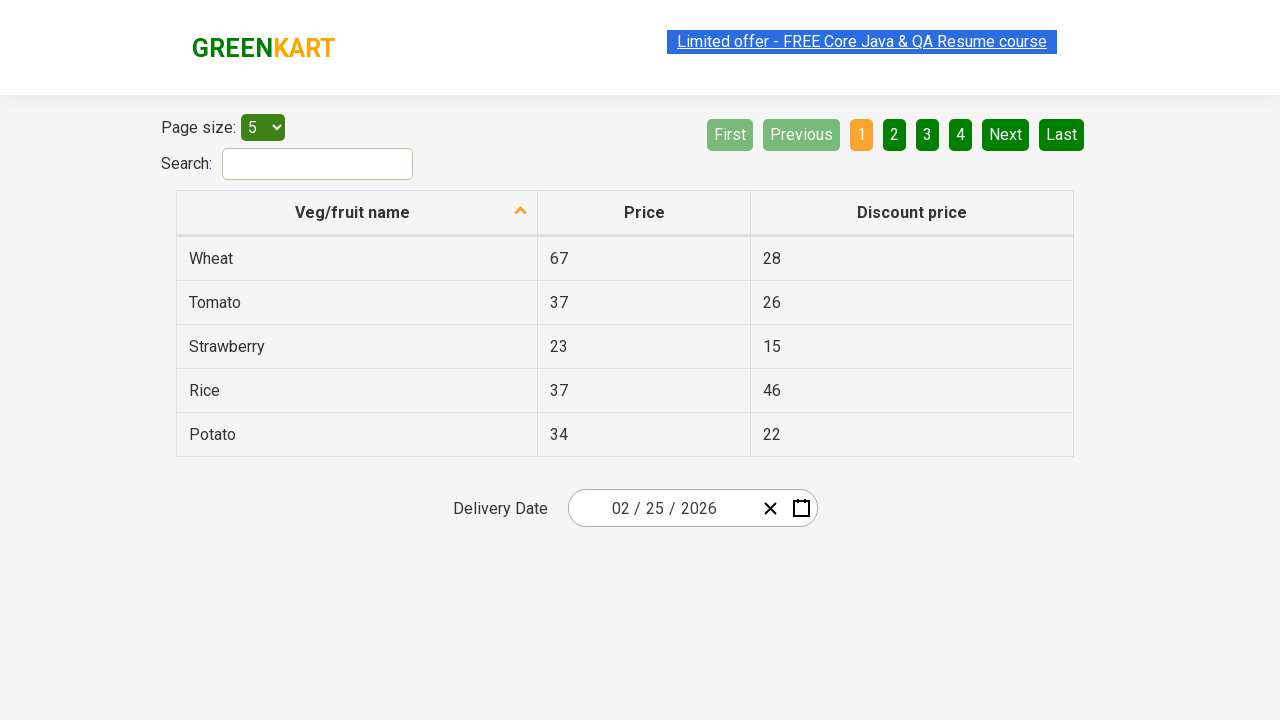

Retrieved pagination button count
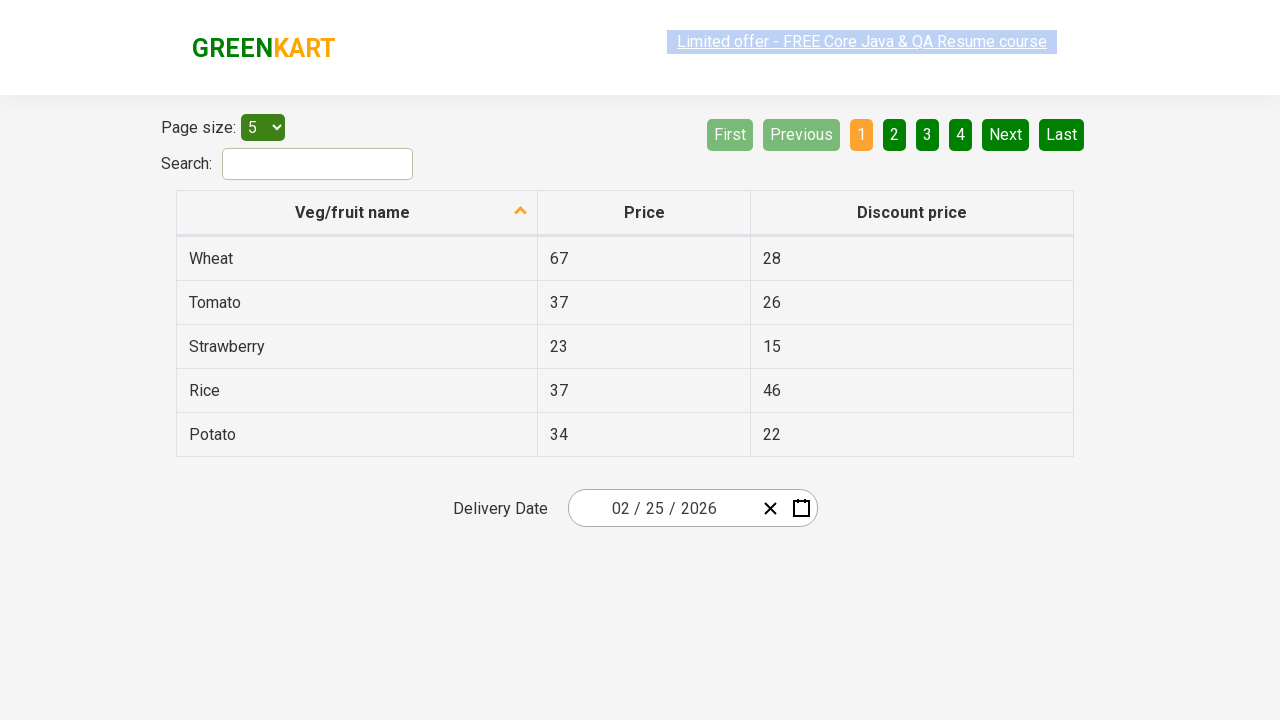

Clicked on pagination page 3 at (862, 135) on //ul[@aria-label='Pagination']/li[3]
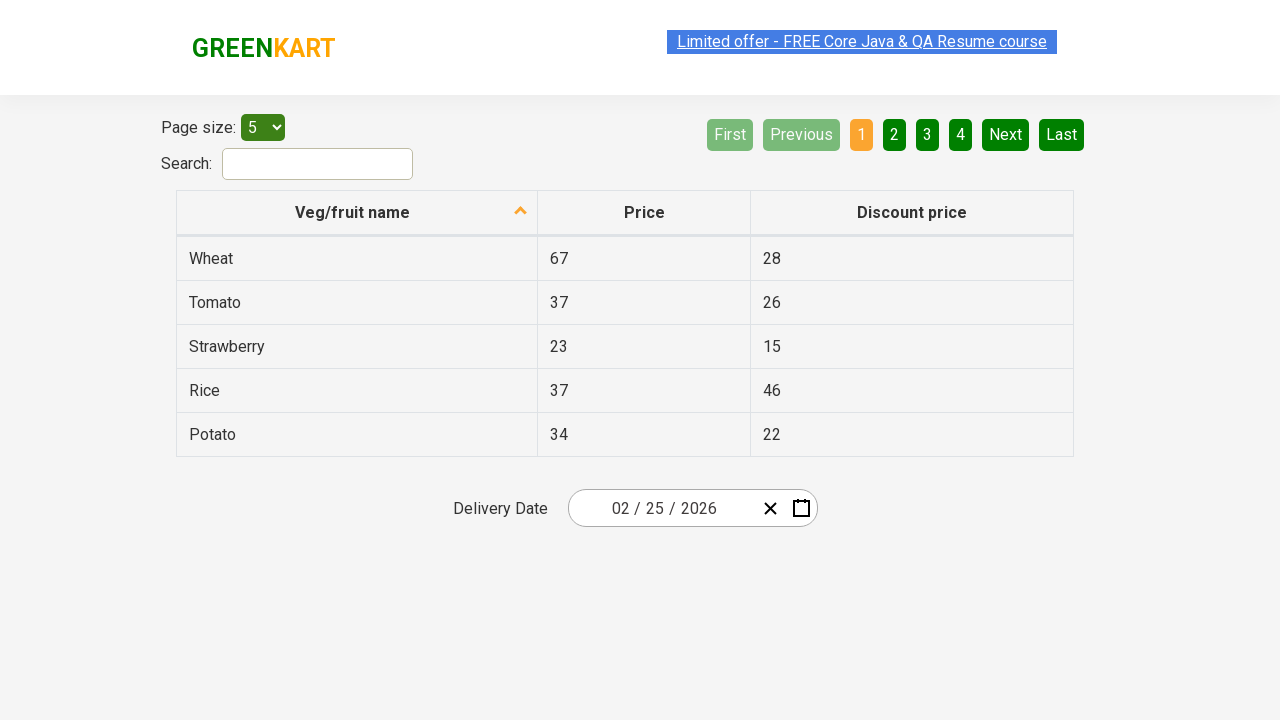

Retrieved all table rows from page 3
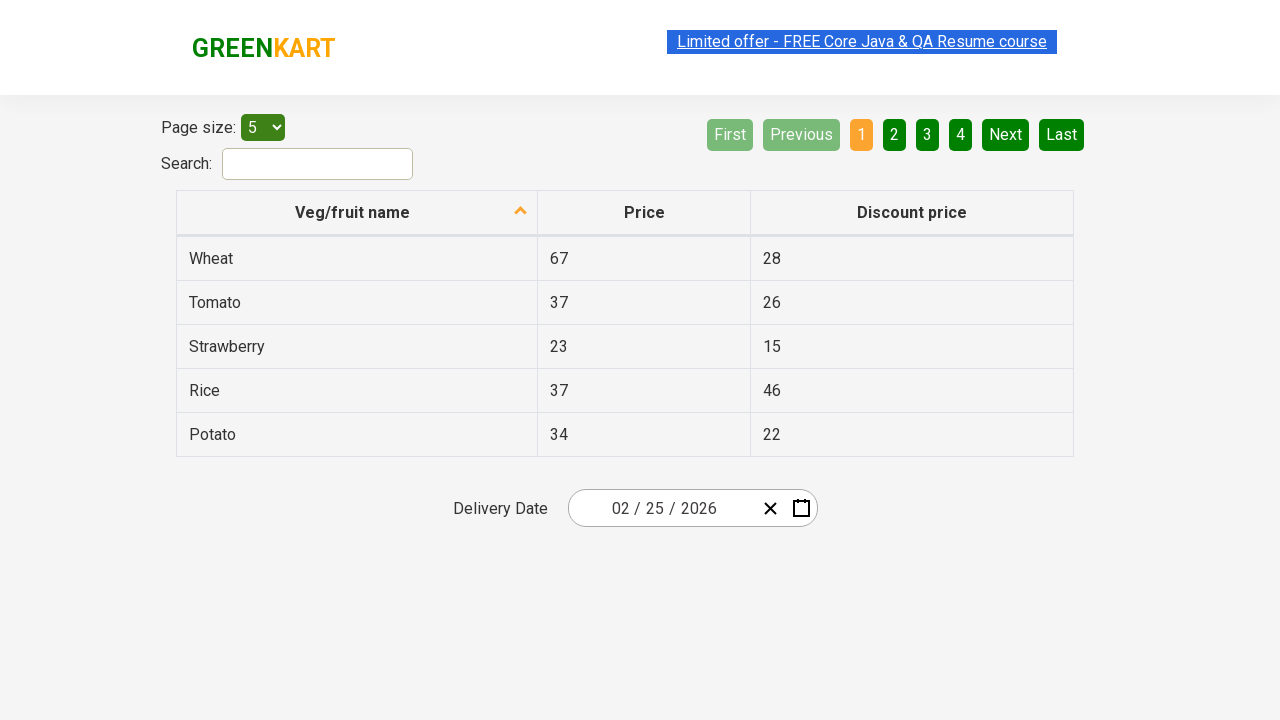

Extracted fruit name from table row: Wheat
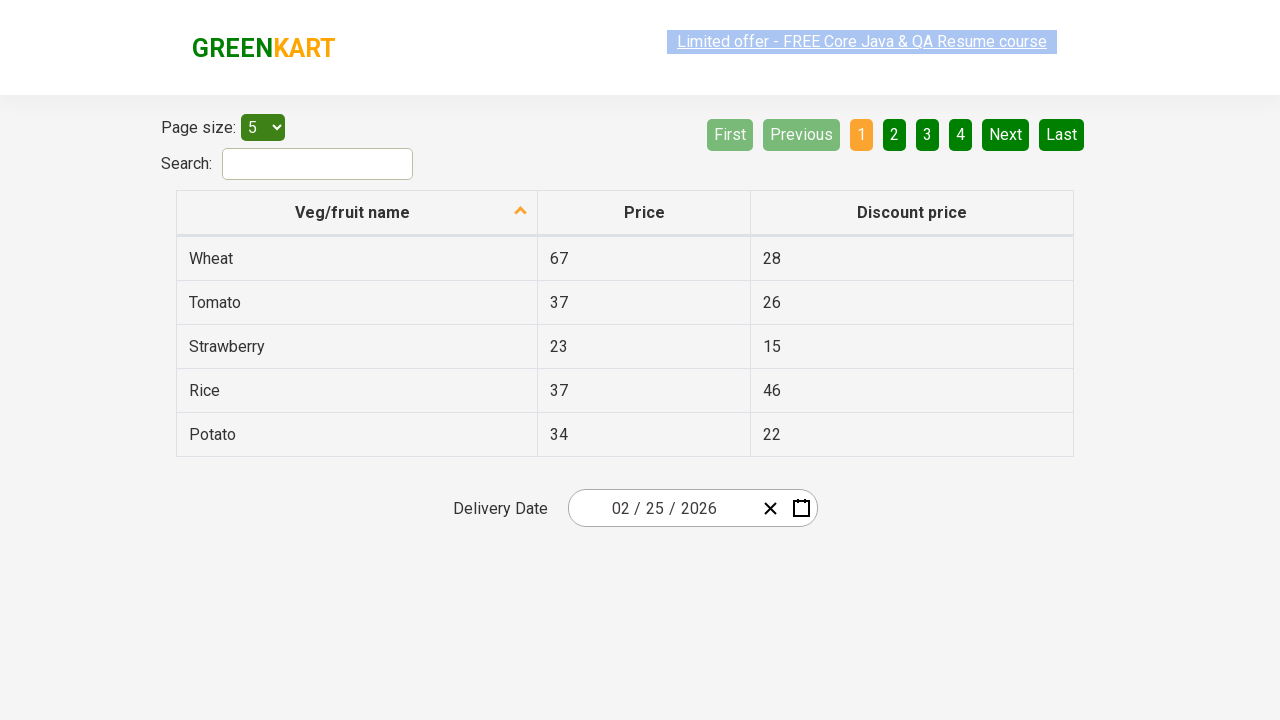

Extracted fruit name from table row: Tomato
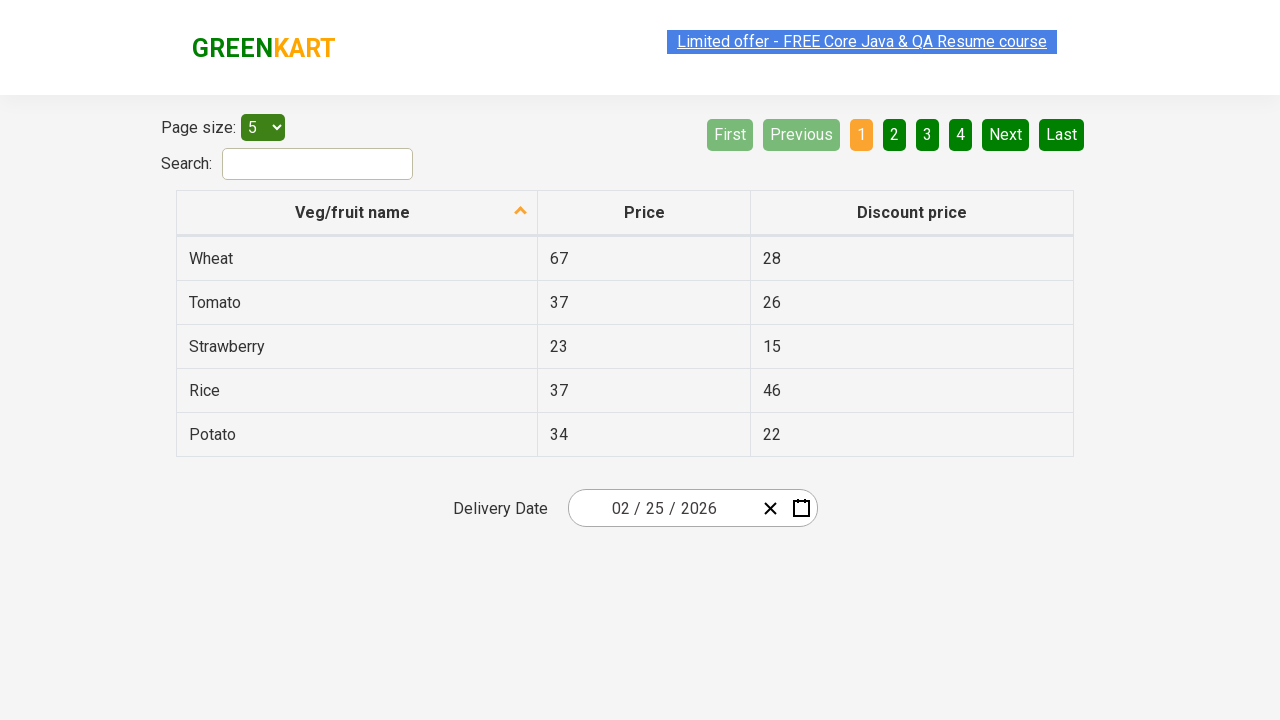

Extracted fruit name from table row: Strawberry
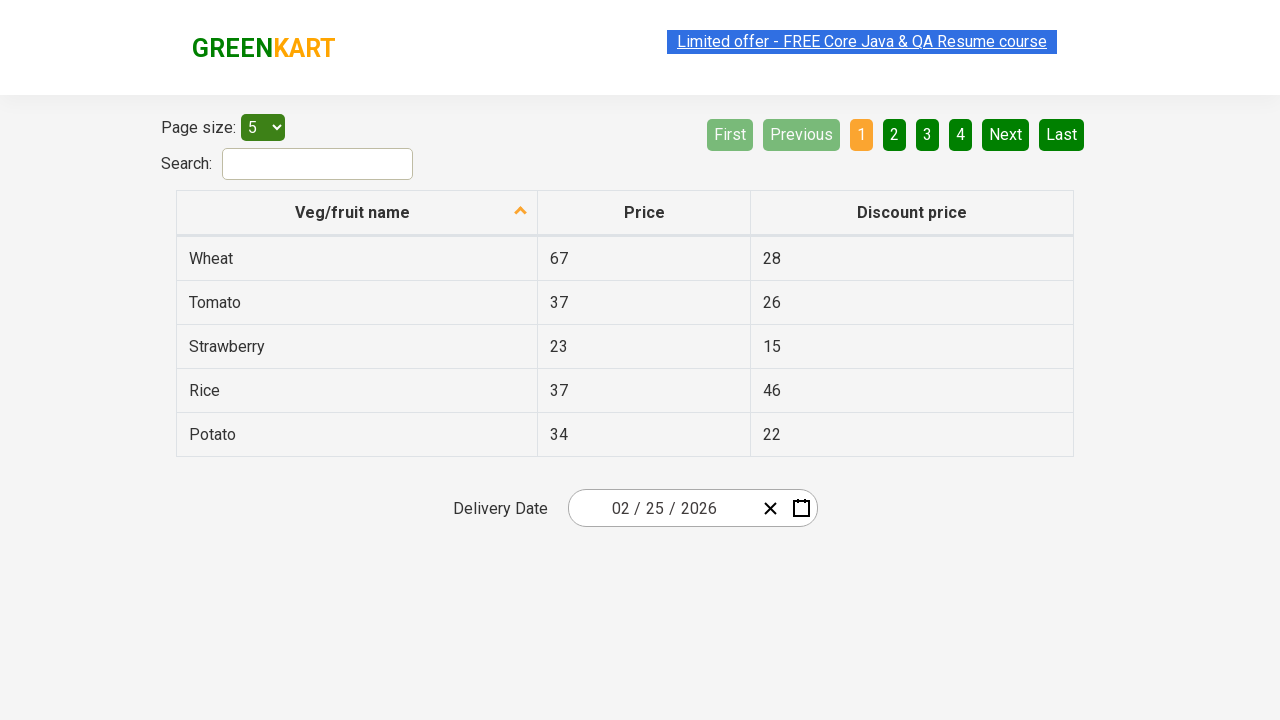

Extracted fruit name from table row: Rice
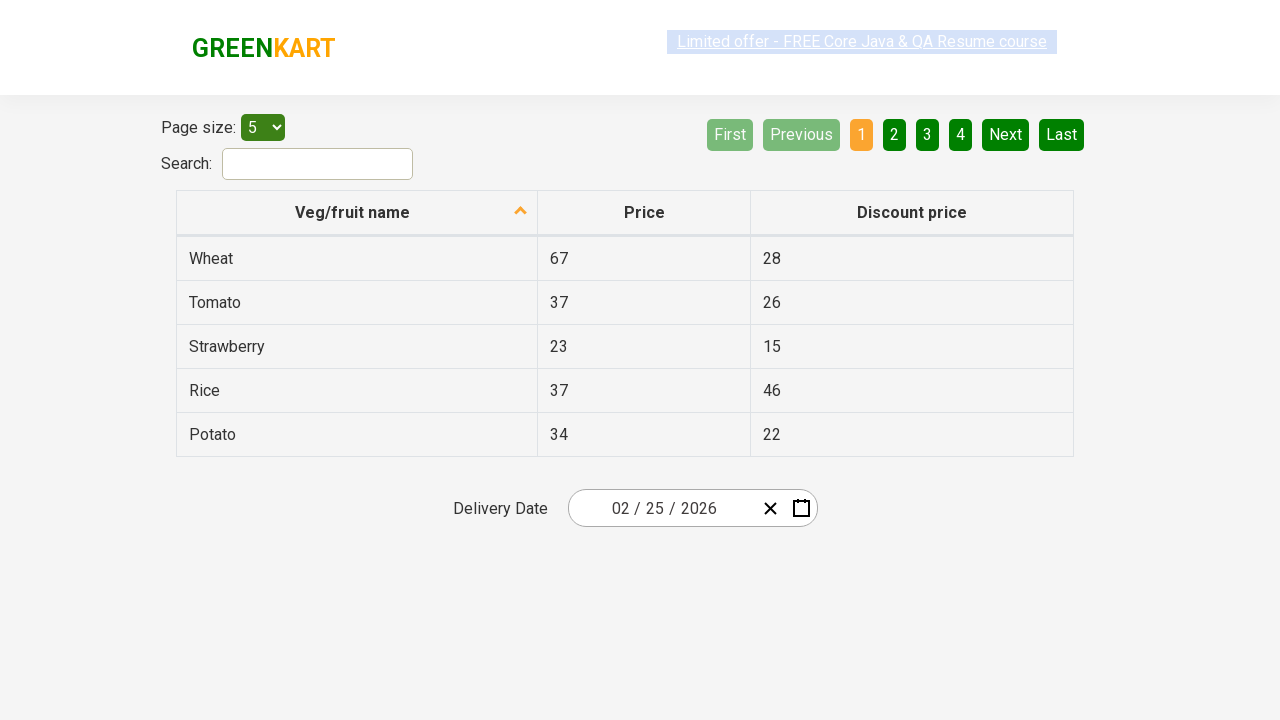

Extracted fruit name from table row: Potato
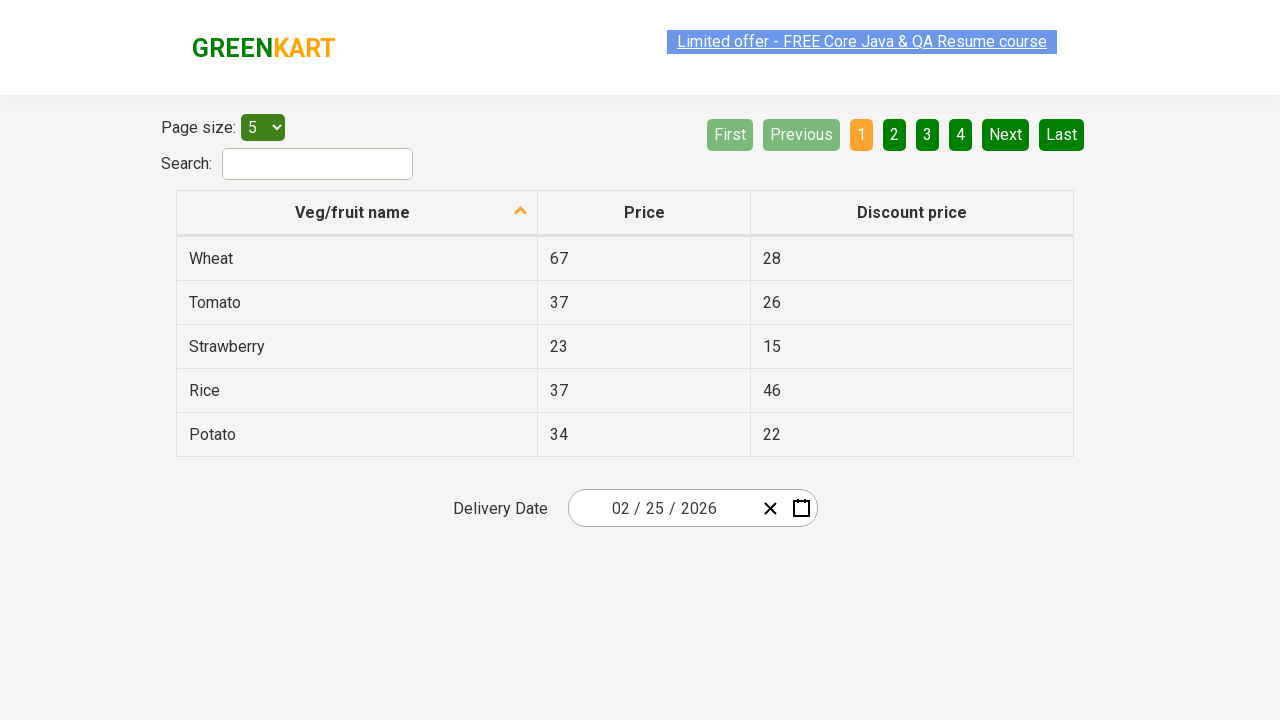

Clicked on pagination page 4 at (894, 135) on //ul[@aria-label='Pagination']/li[4]
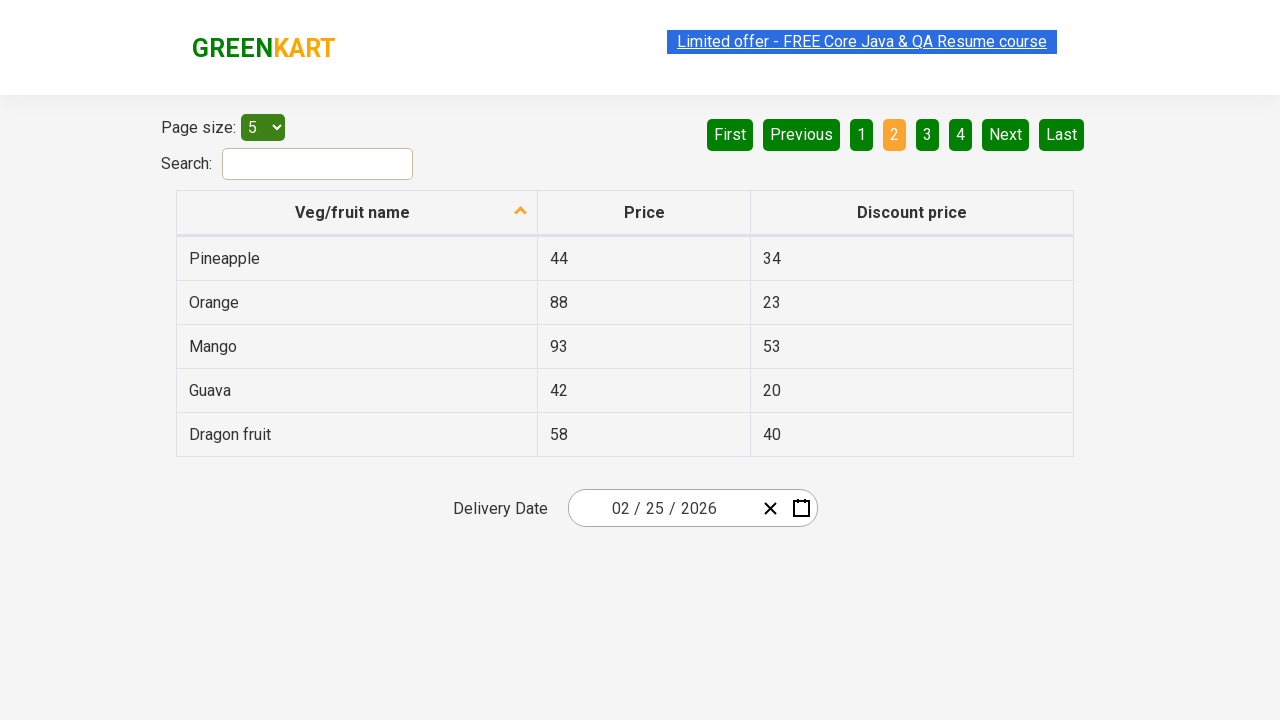

Retrieved all table rows from page 4
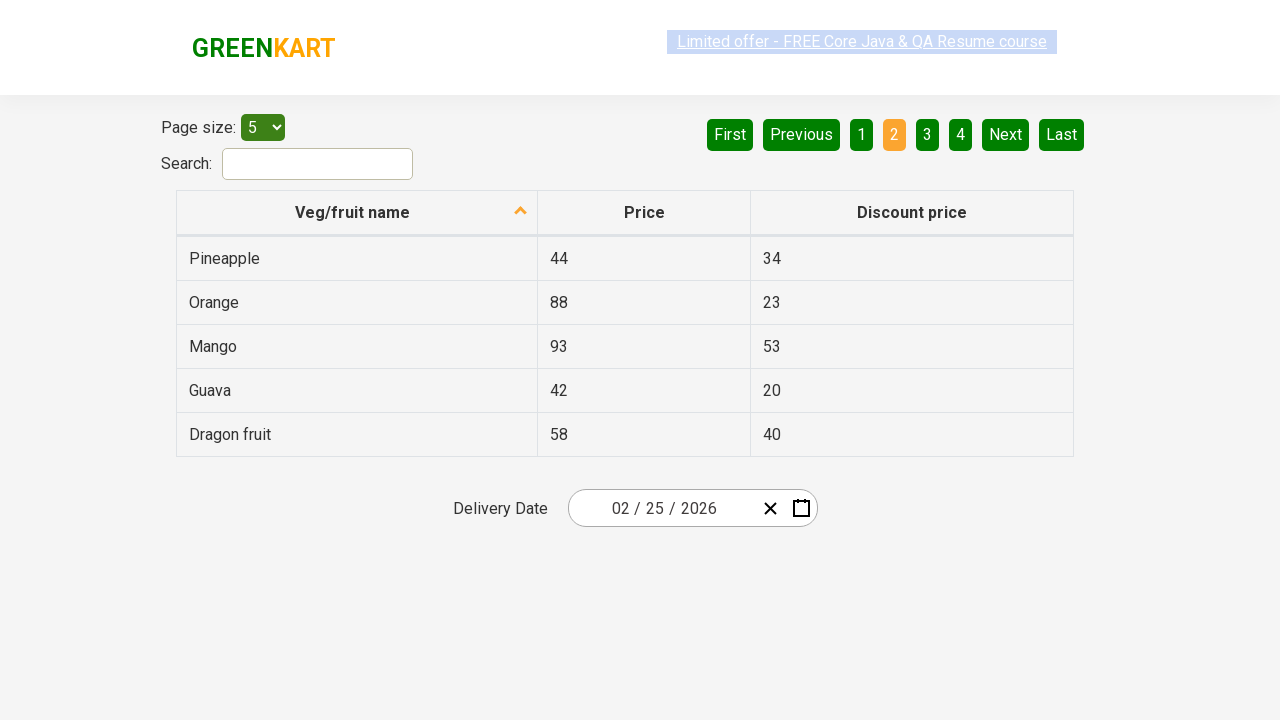

Extracted fruit name from table row: Pineapple
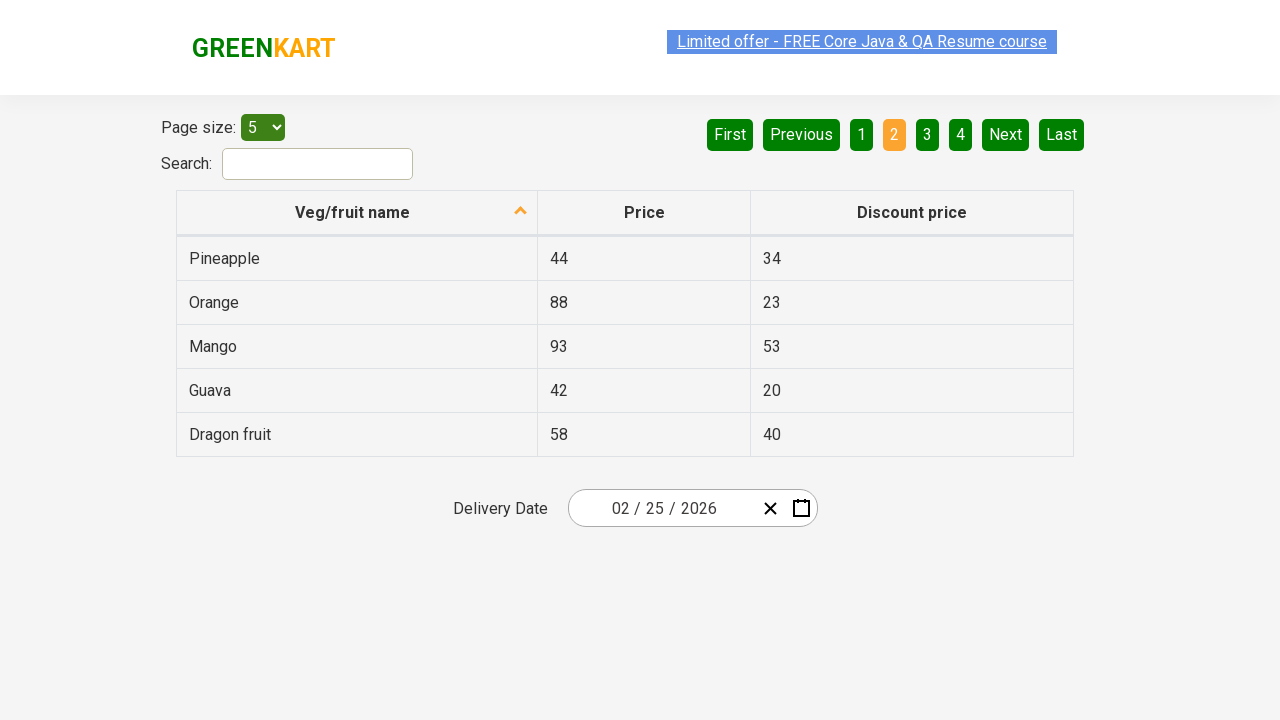

Extracted fruit name from table row: Orange
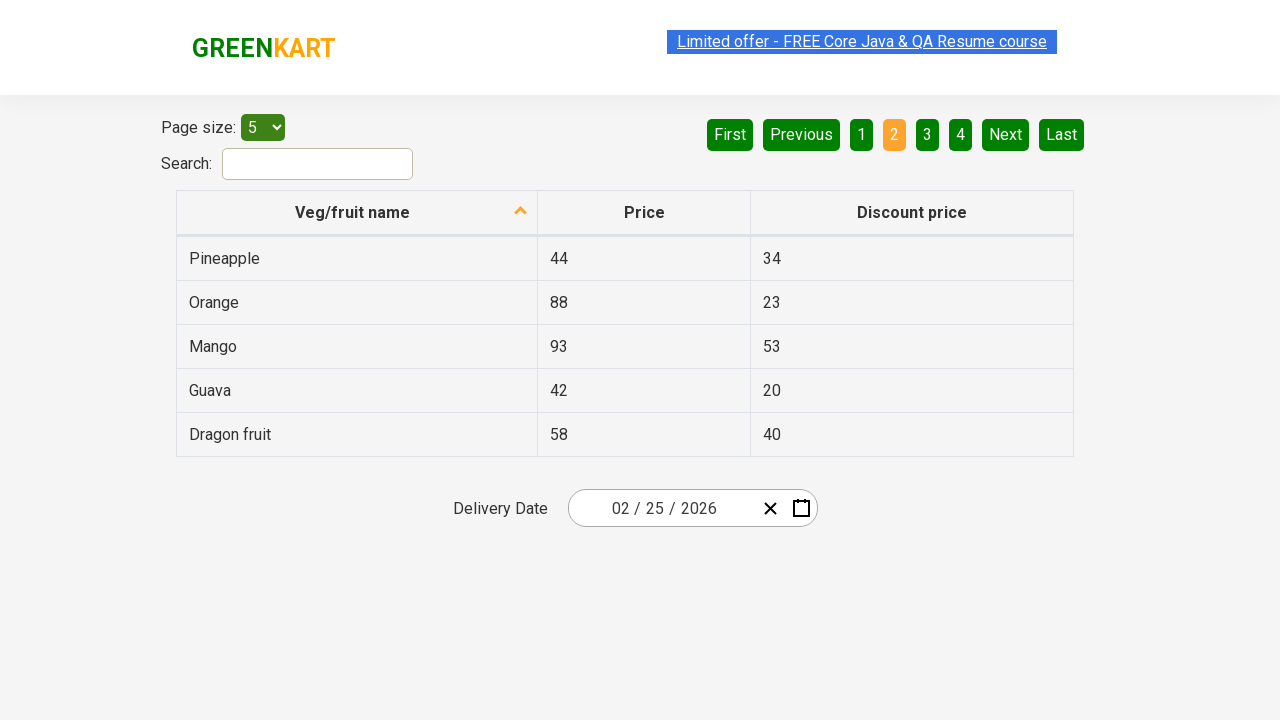

Extracted fruit name from table row: Mango
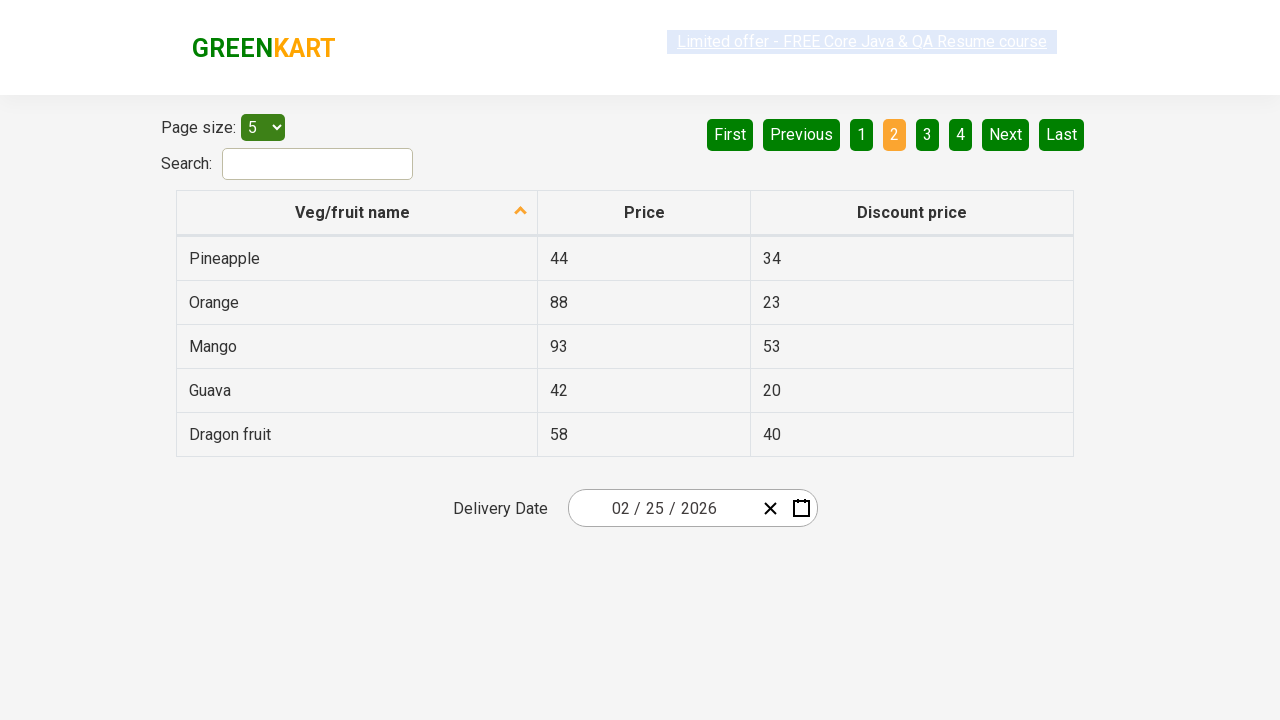

Extracted fruit name from table row: Guava
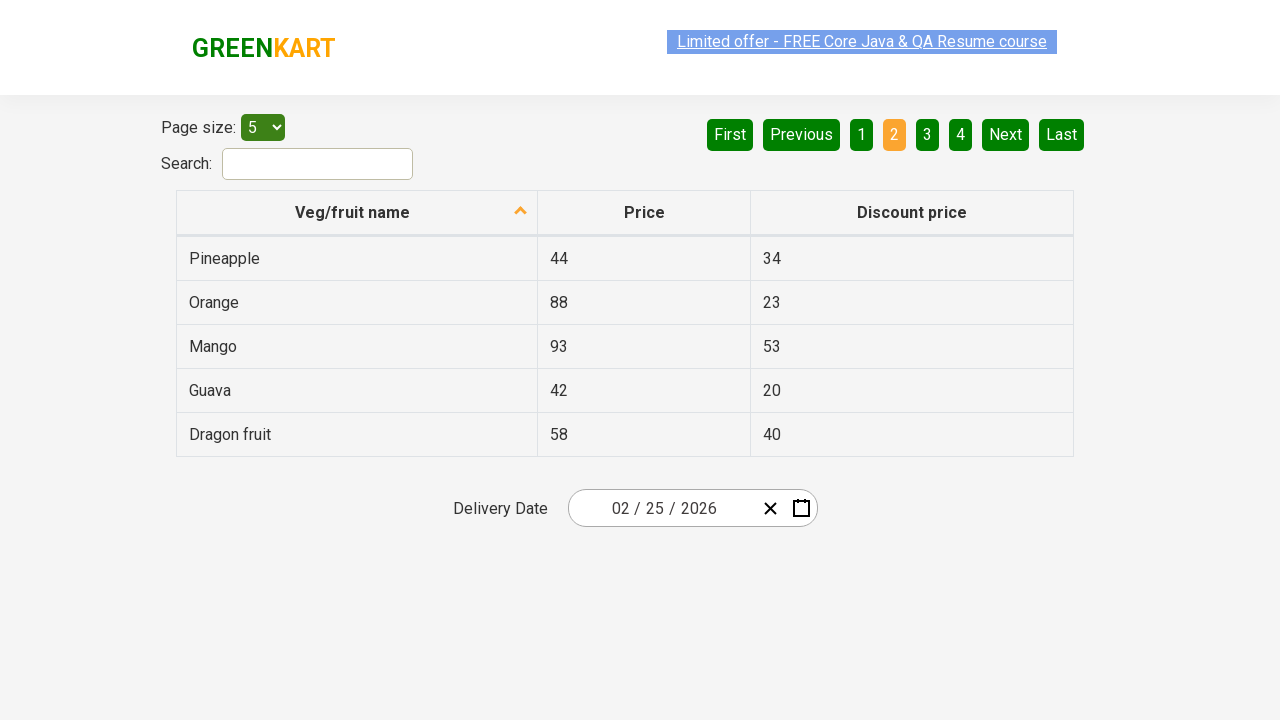

Extracted fruit name from table row: Dragon fruit
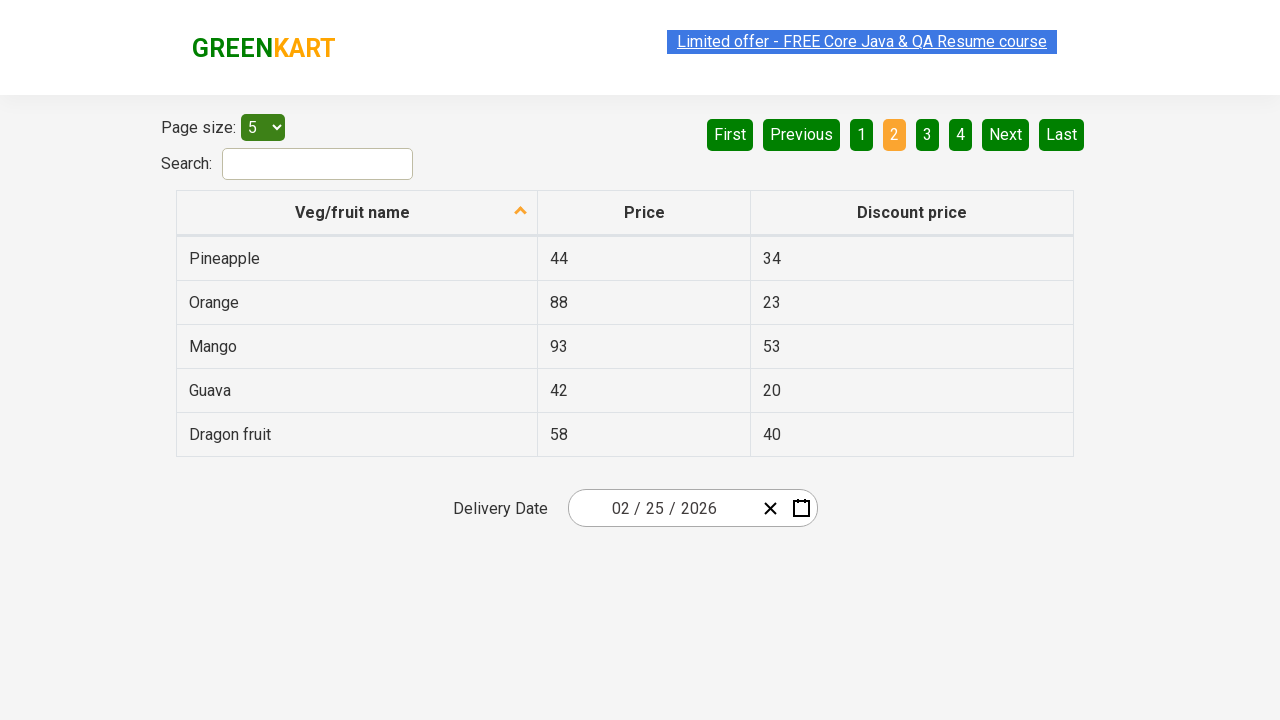

Clicked on pagination page 5 at (928, 135) on //ul[@aria-label='Pagination']/li[5]
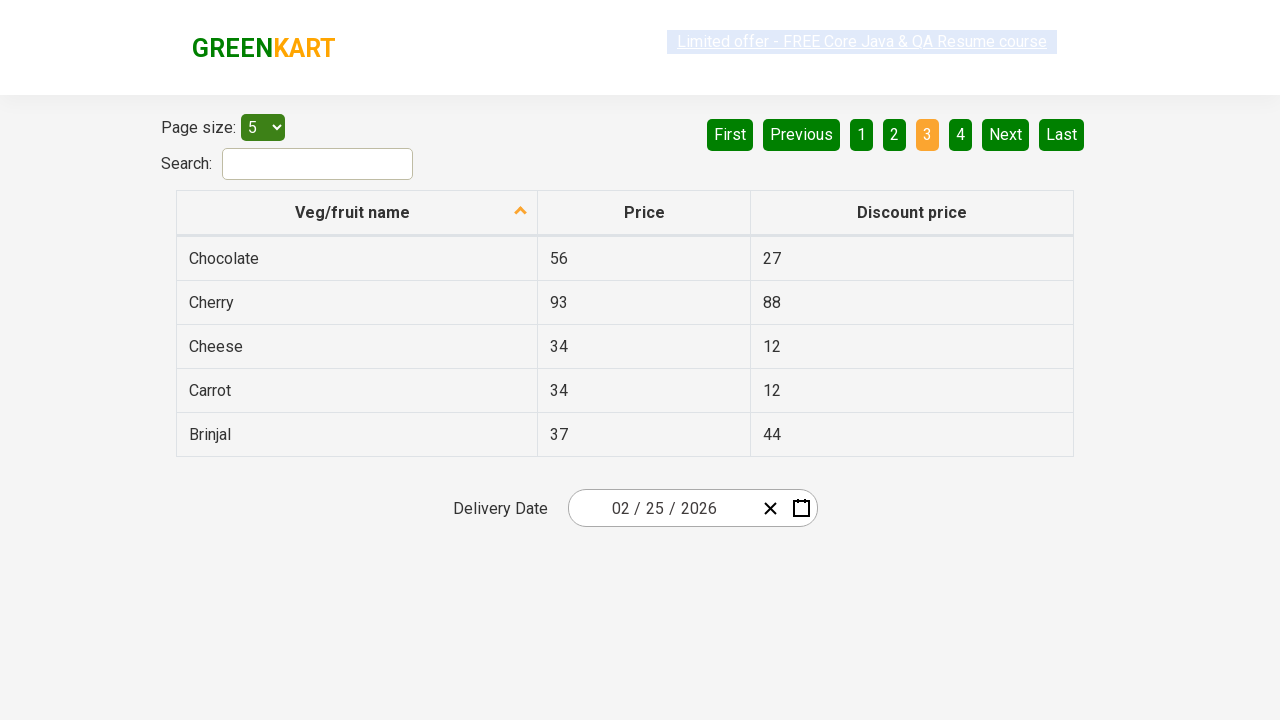

Retrieved all table rows from page 5
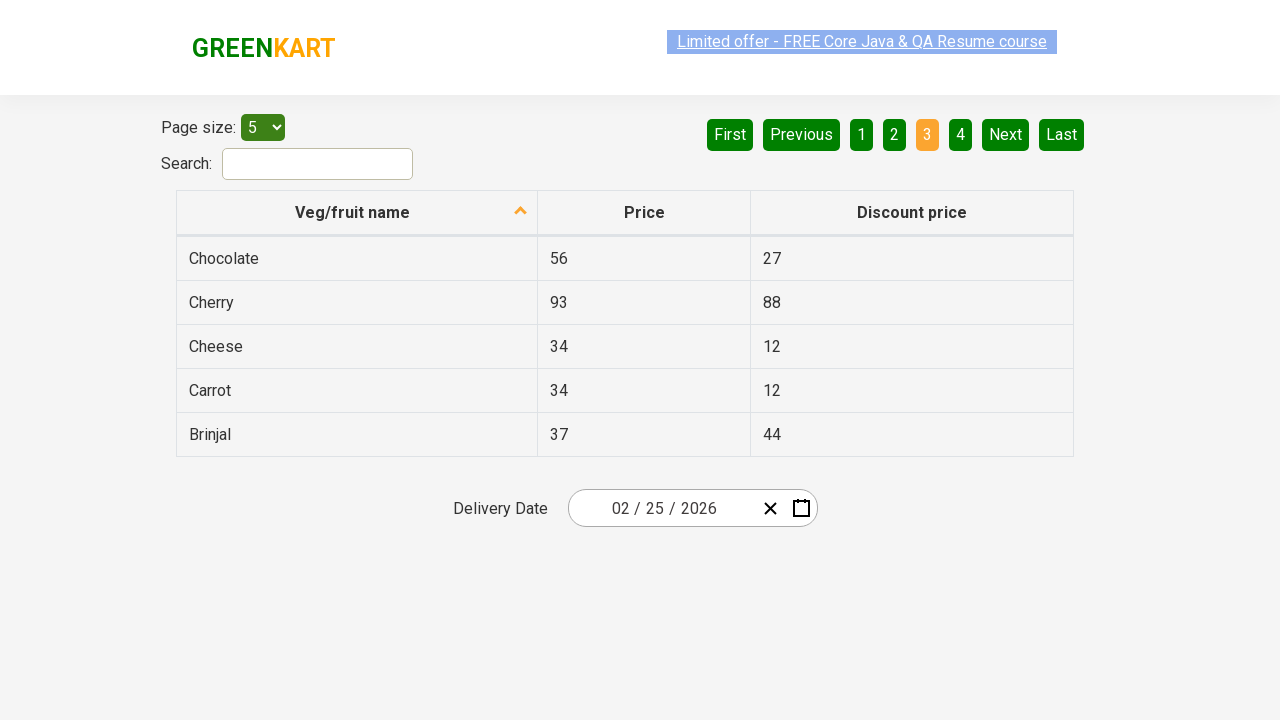

Extracted fruit name from table row: Chocolate
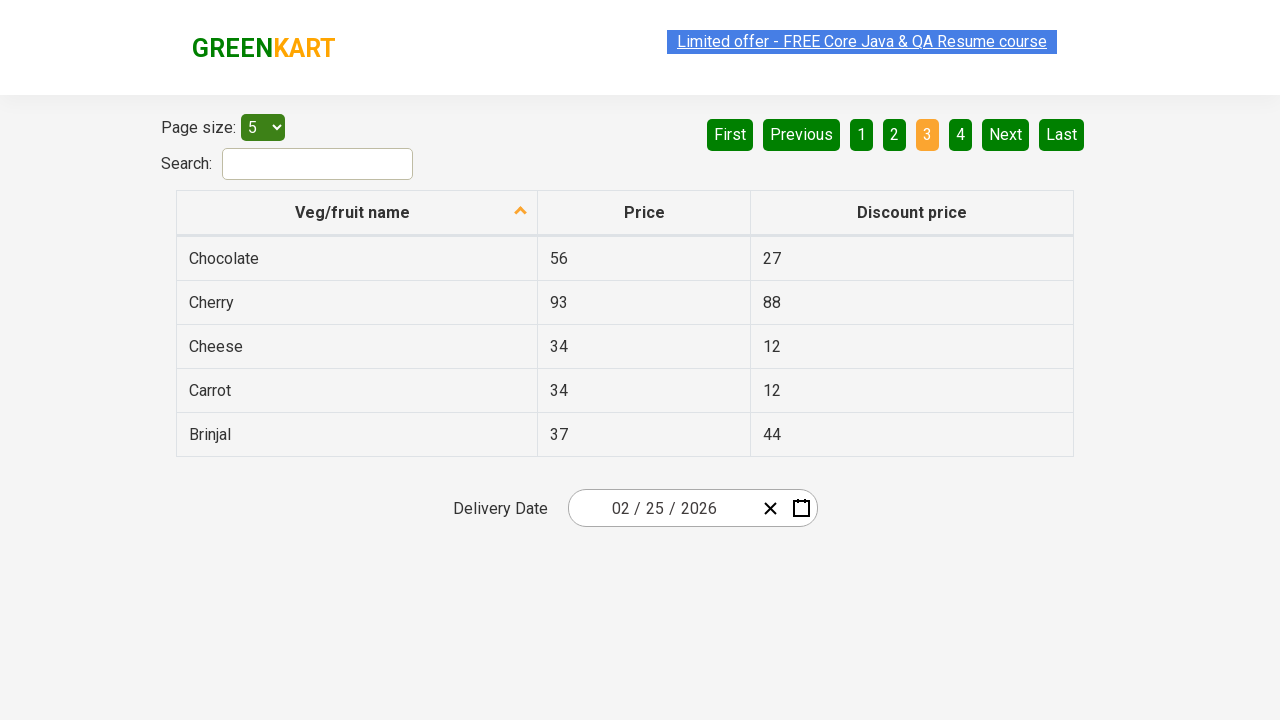

Extracted fruit name from table row: Cherry
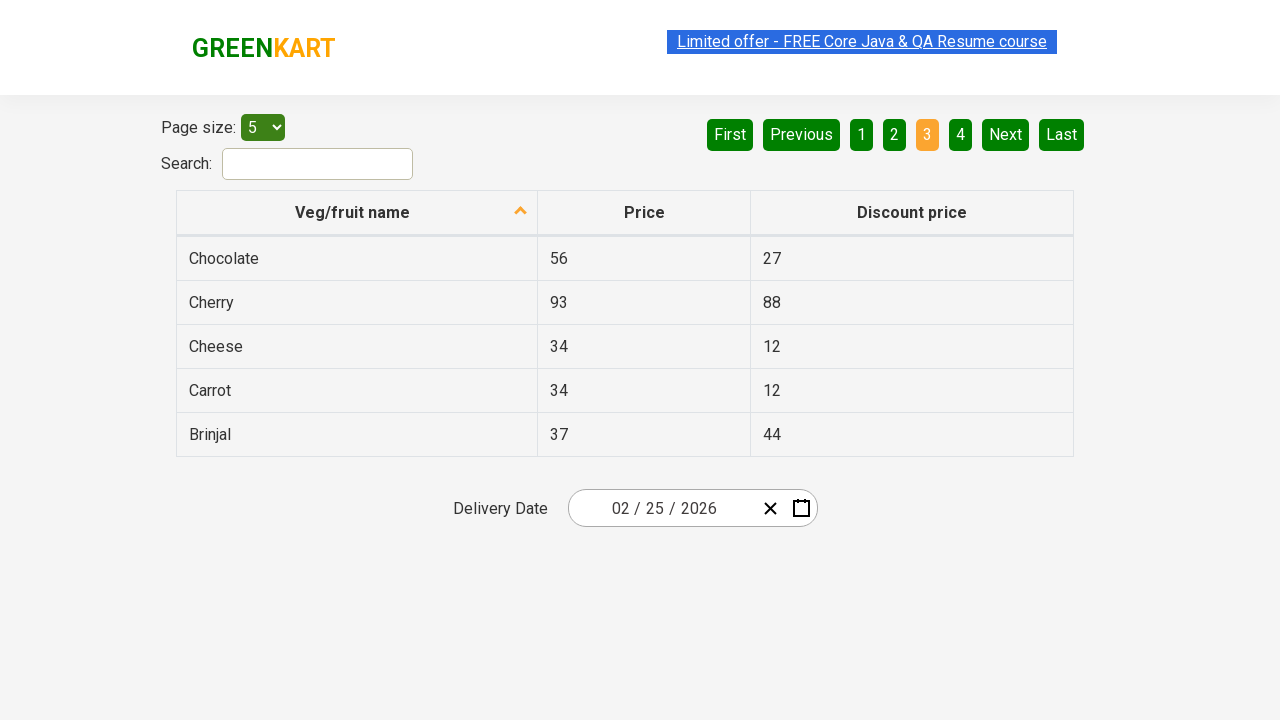

Extracted fruit name from table row: Cheese
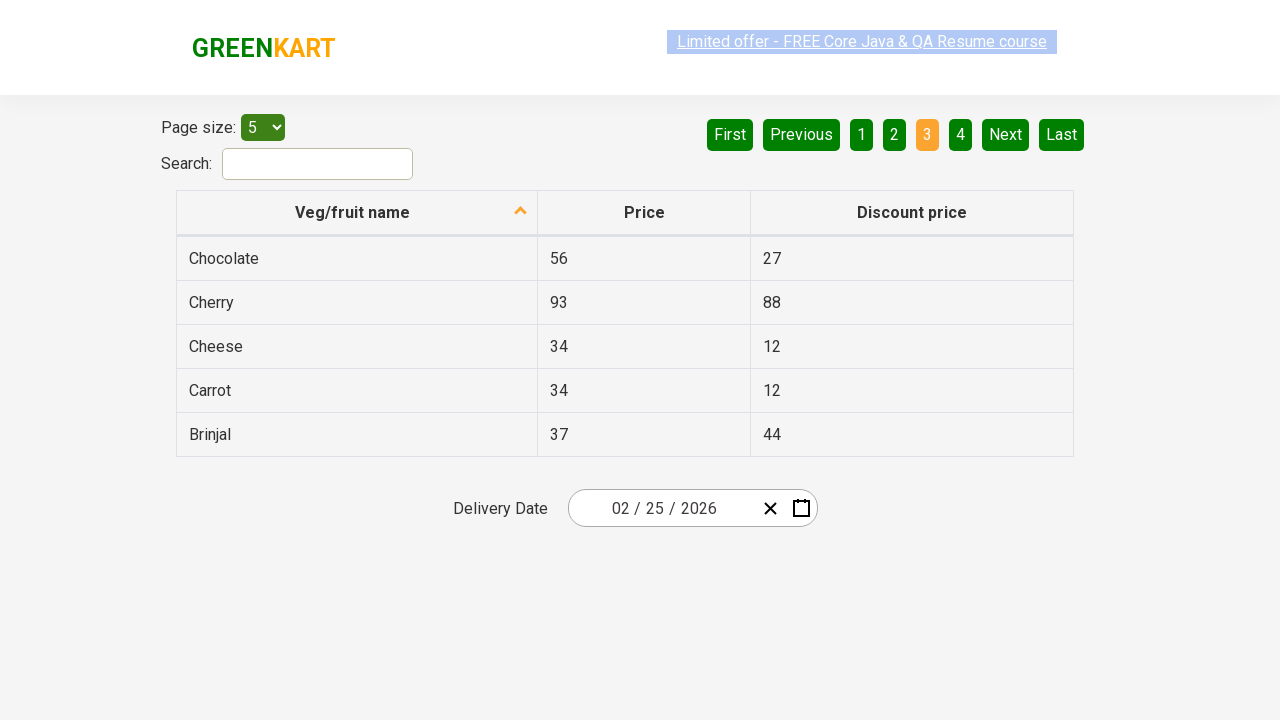

Extracted fruit name from table row: Carrot
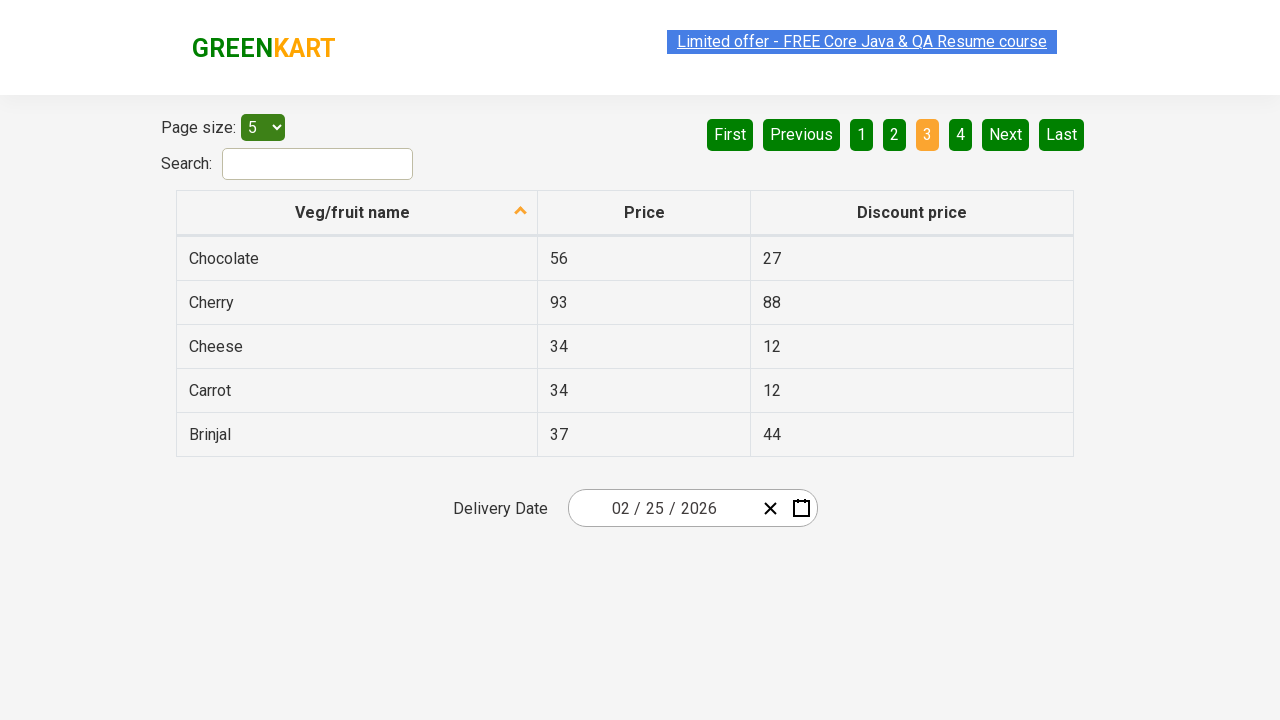

Extracted fruit name from table row: Brinjal
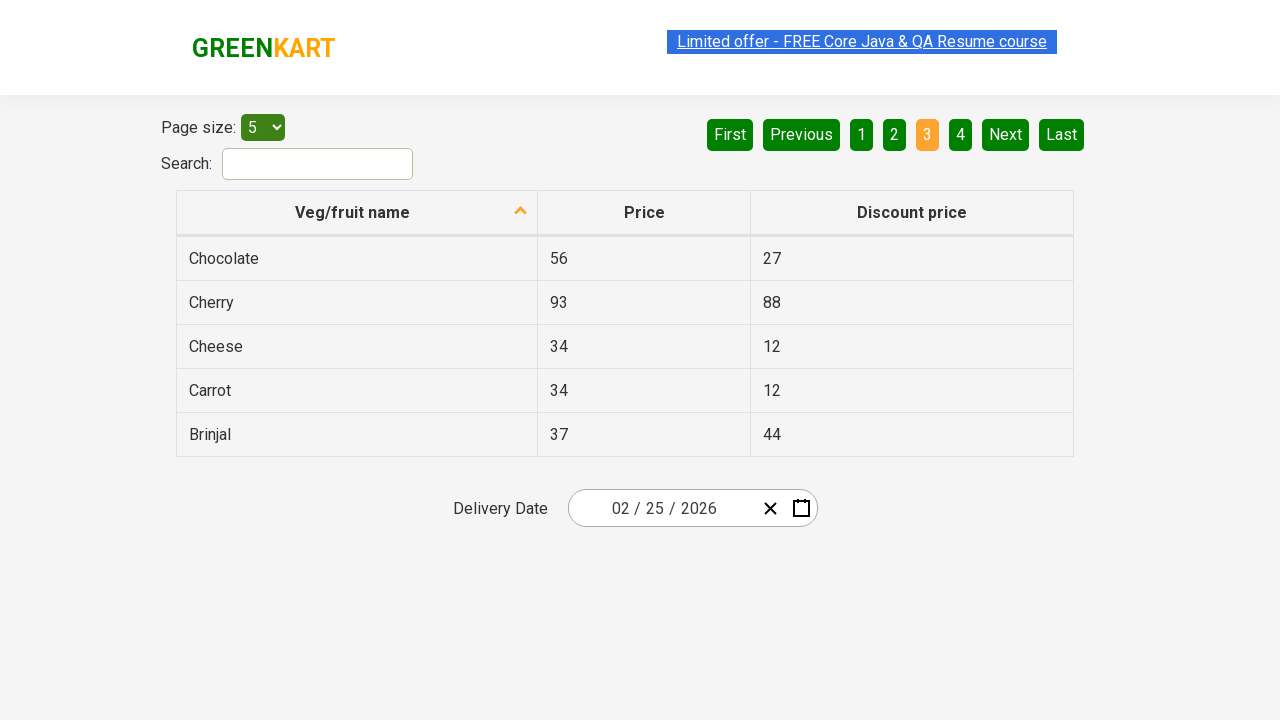

Clicked on pagination page 6 at (960, 135) on //ul[@aria-label='Pagination']/li[6]
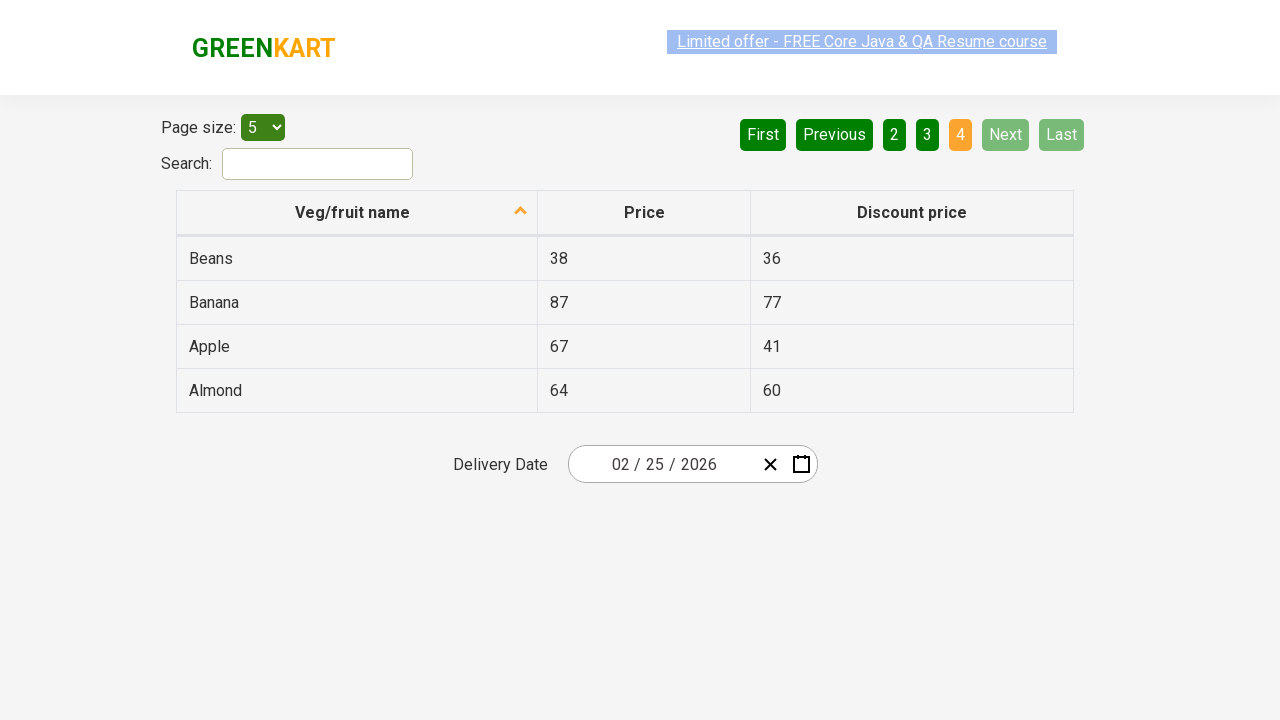

Retrieved all table rows from page 6
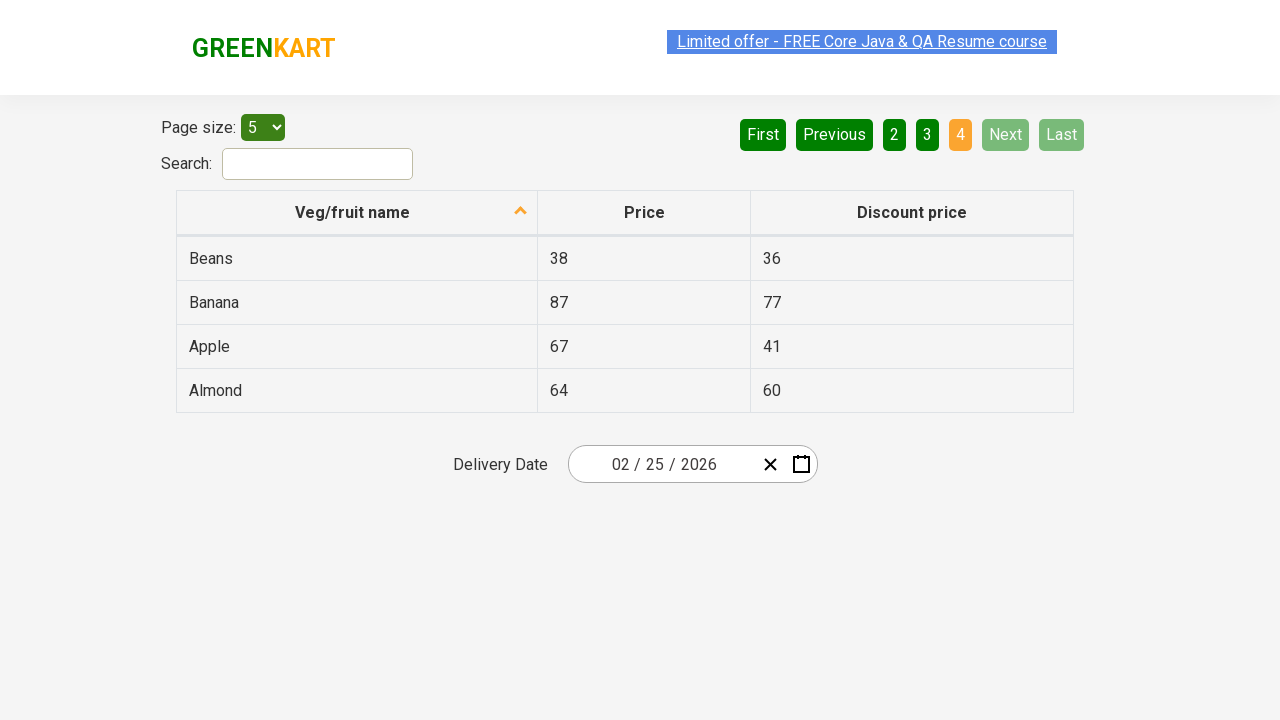

Extracted fruit name from table row: Beans
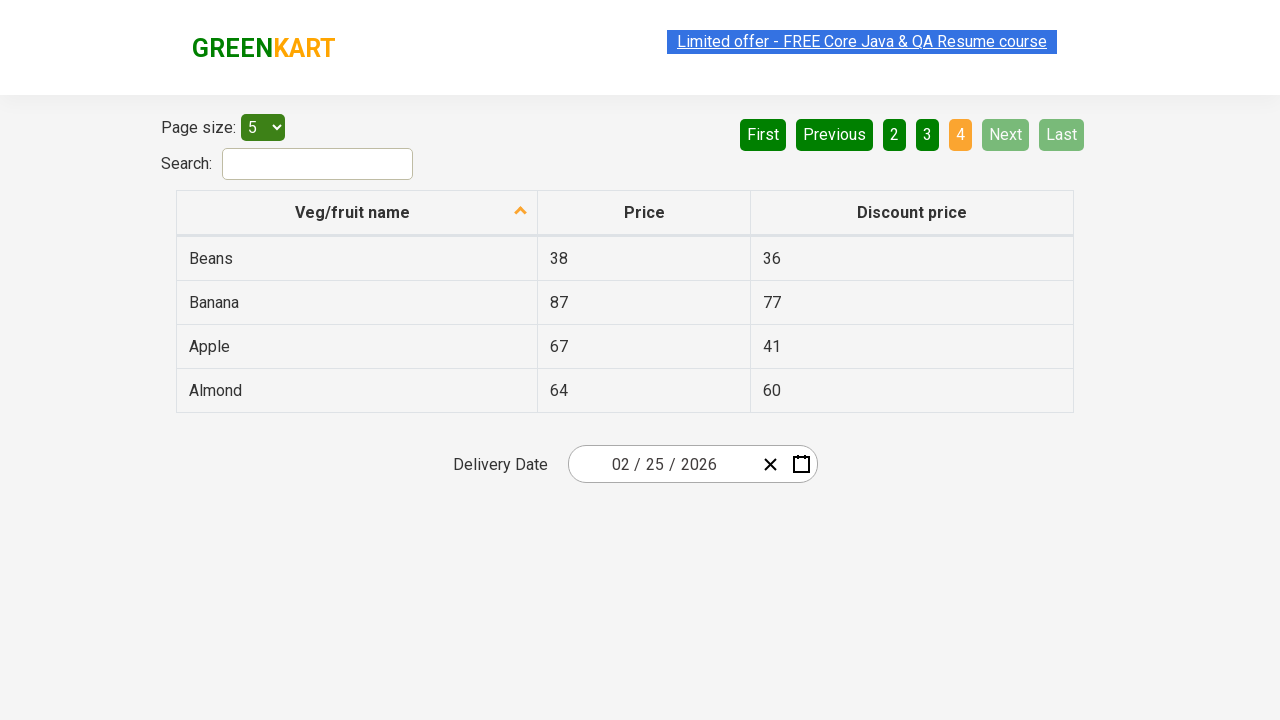

Extracted fruit name from table row: Banana
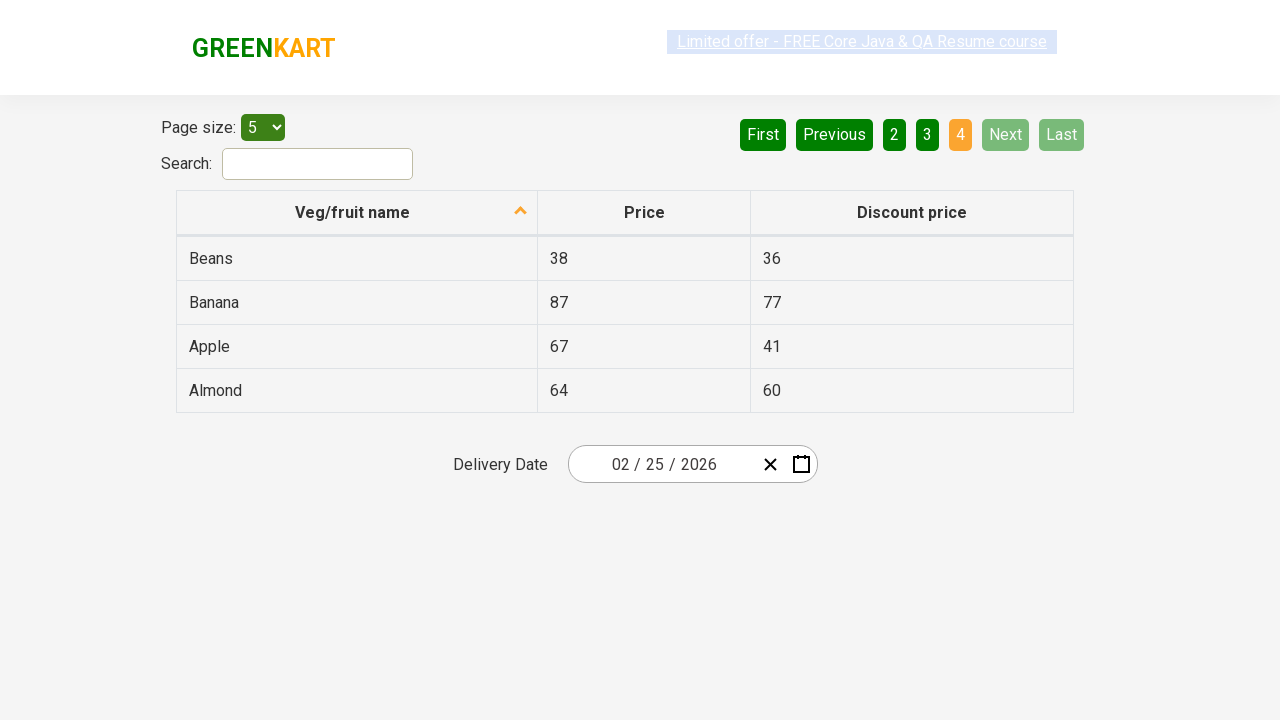

Extracted fruit name from table row: Apple
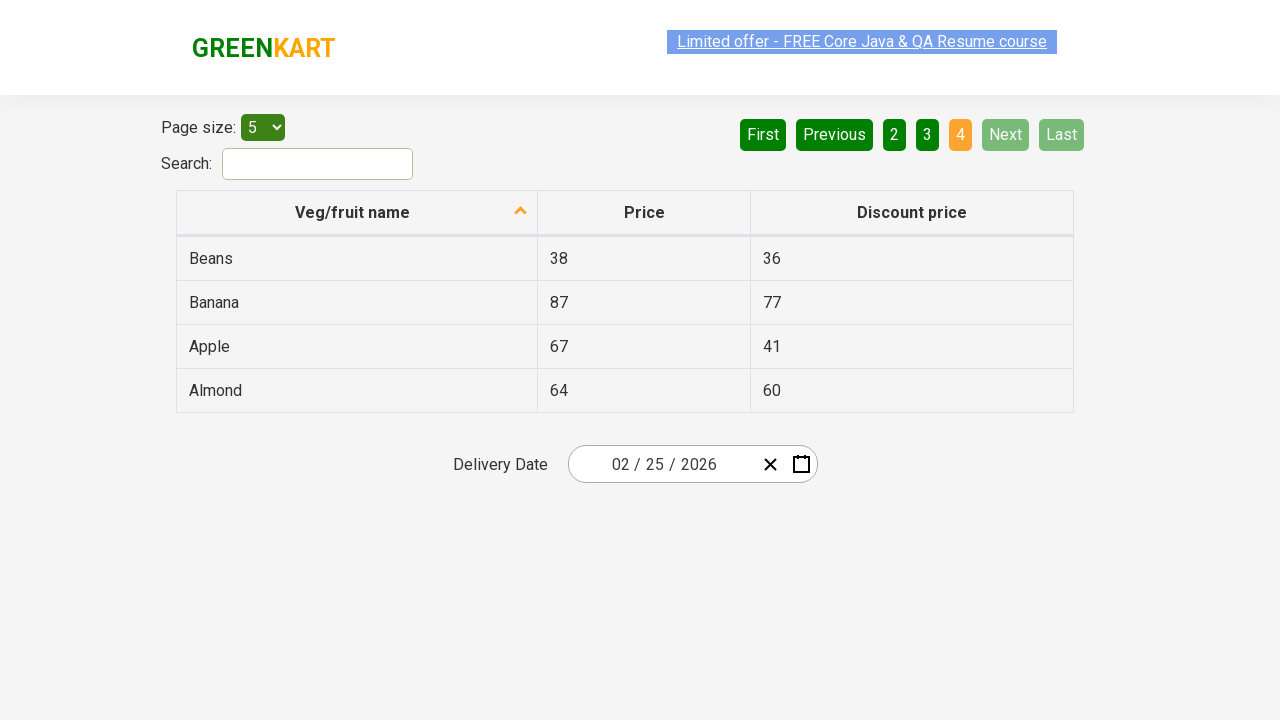

Extracted price for Apple: 67
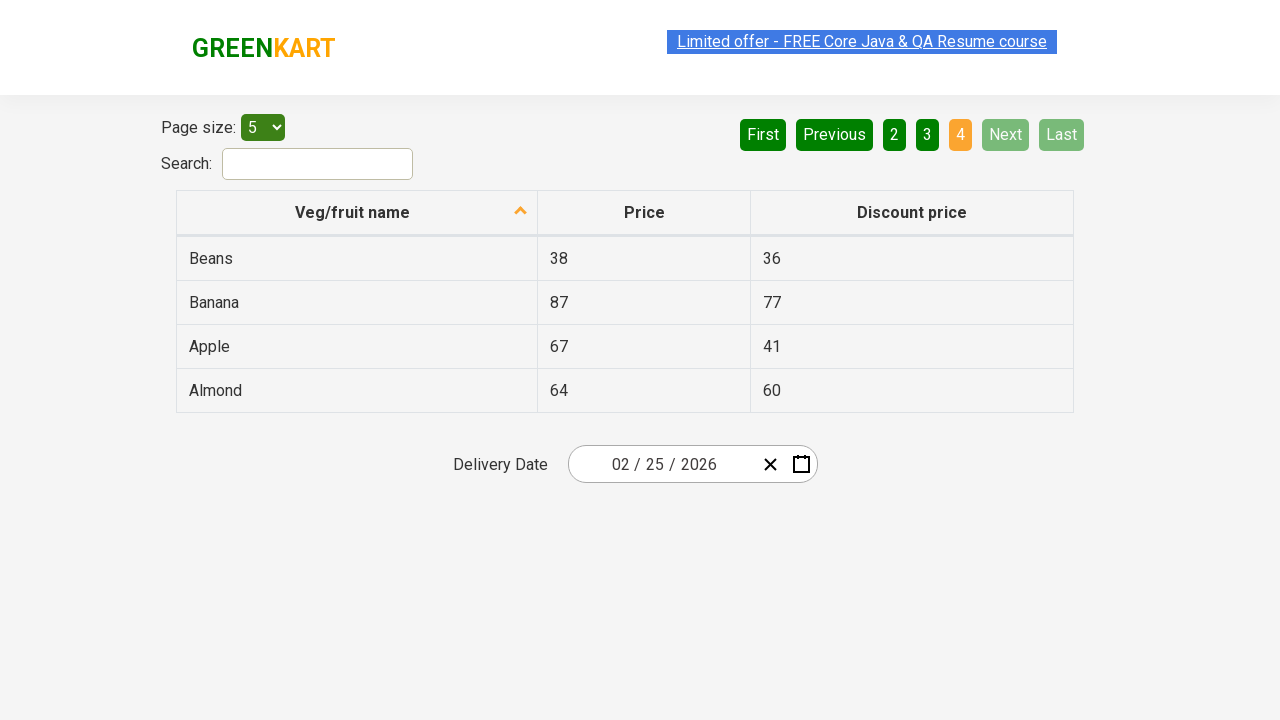

Extracted discount for Apple: 41
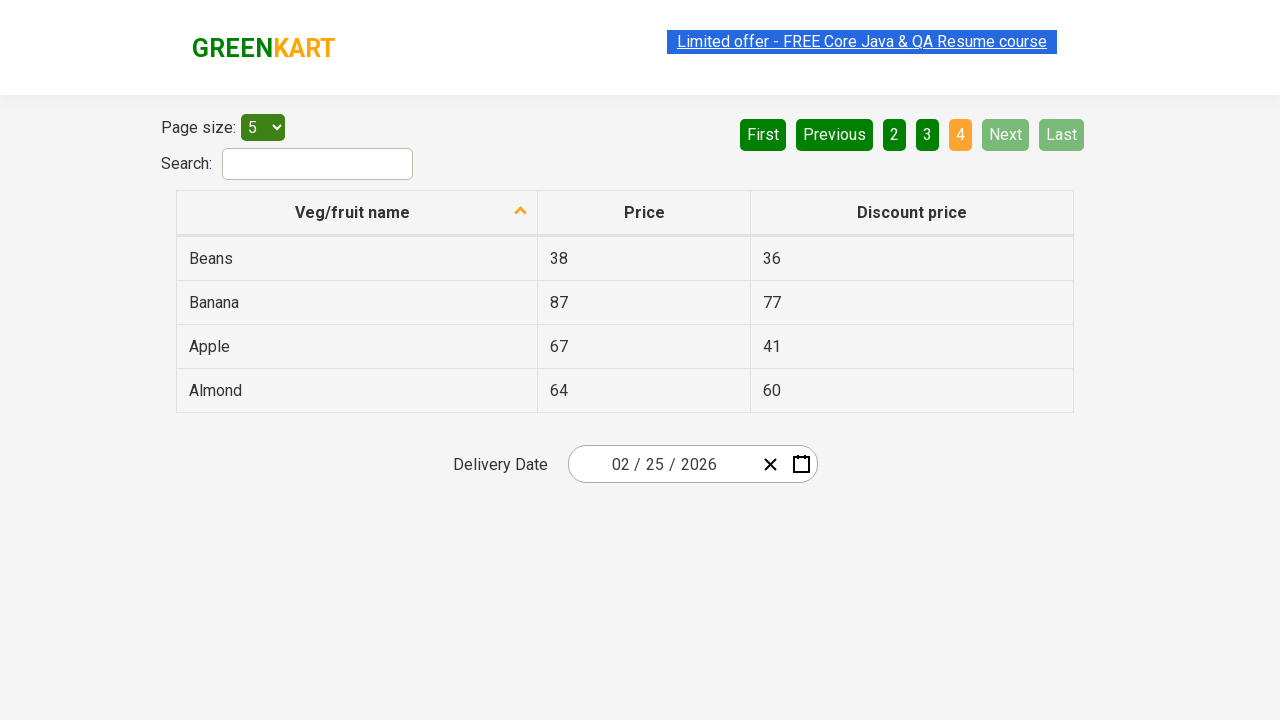

Found Apple with price 67 and discount 41
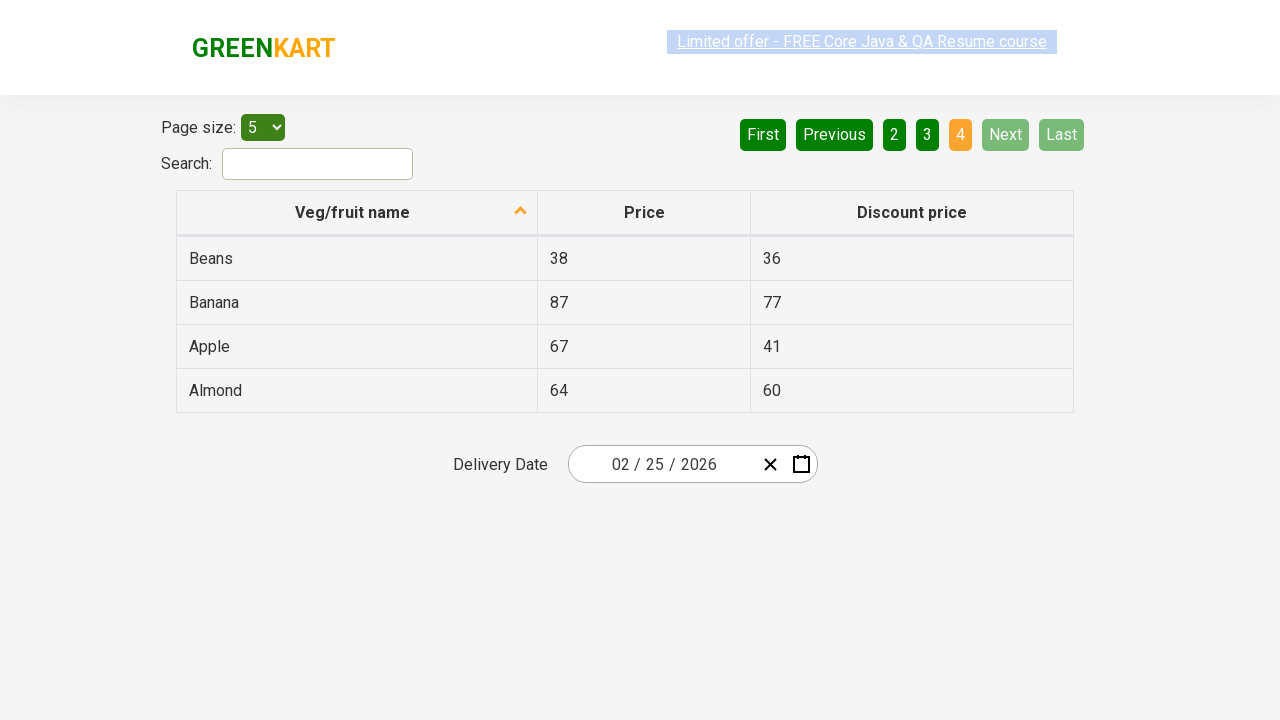

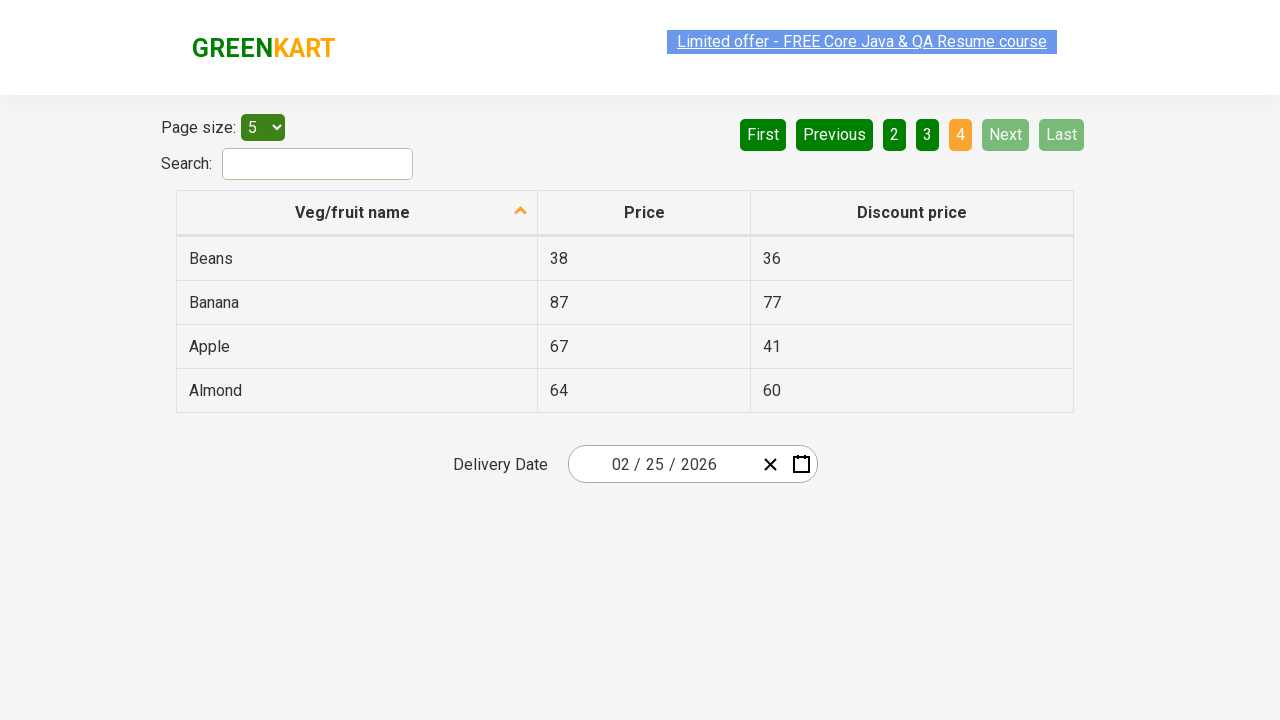